Tests drag functionality on jQuery UI demo page by dragging an element to a new position

Starting URL: https://jqueryui.com/draggable/

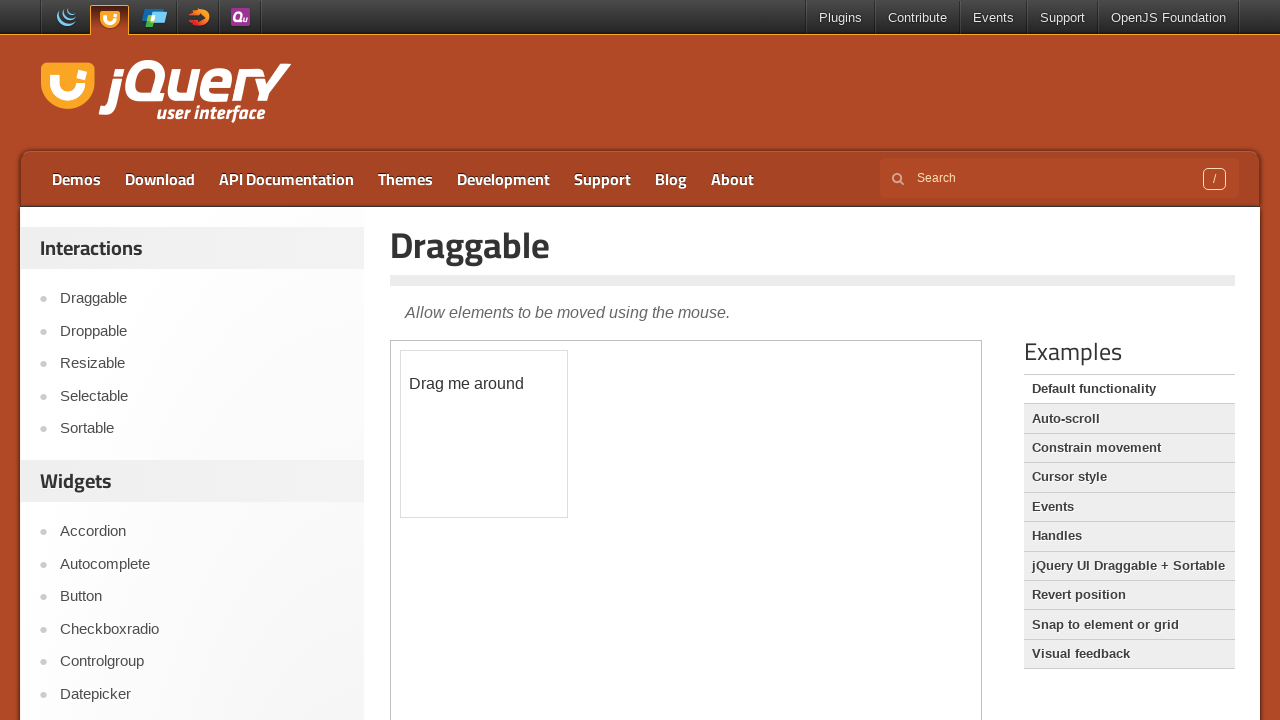

Located iframe containing draggable demo
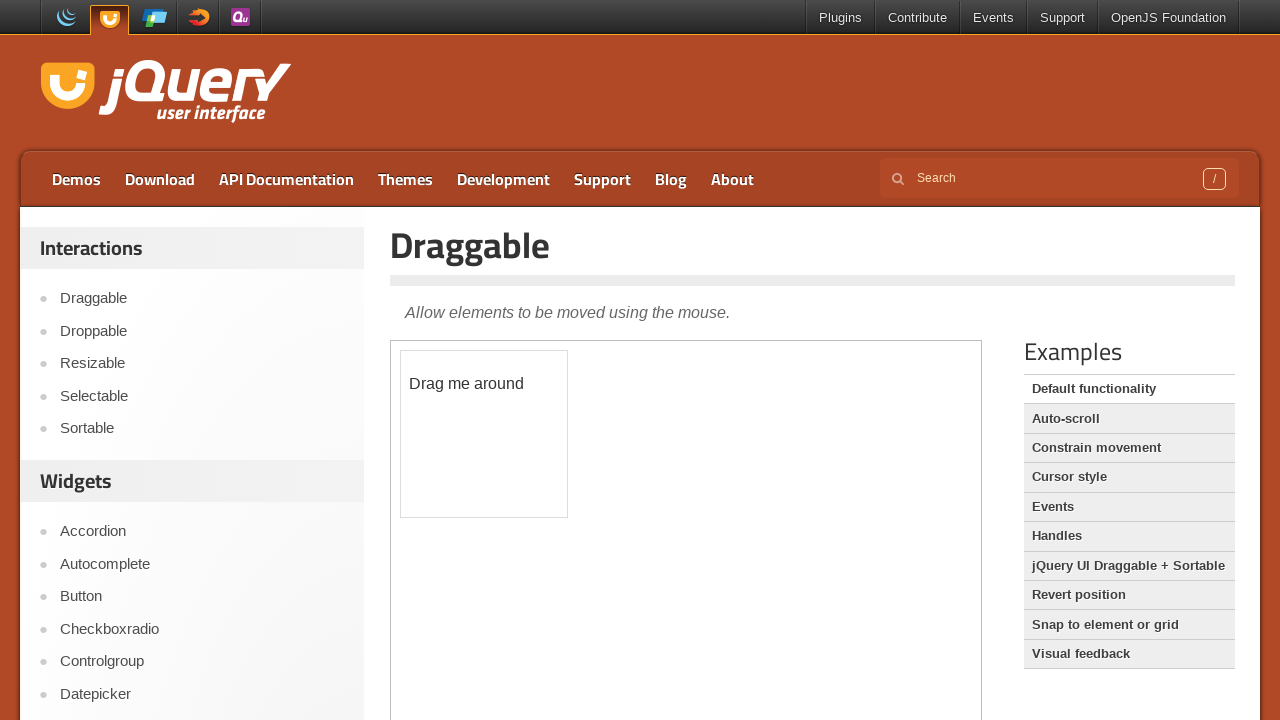

Located draggable element within iframe
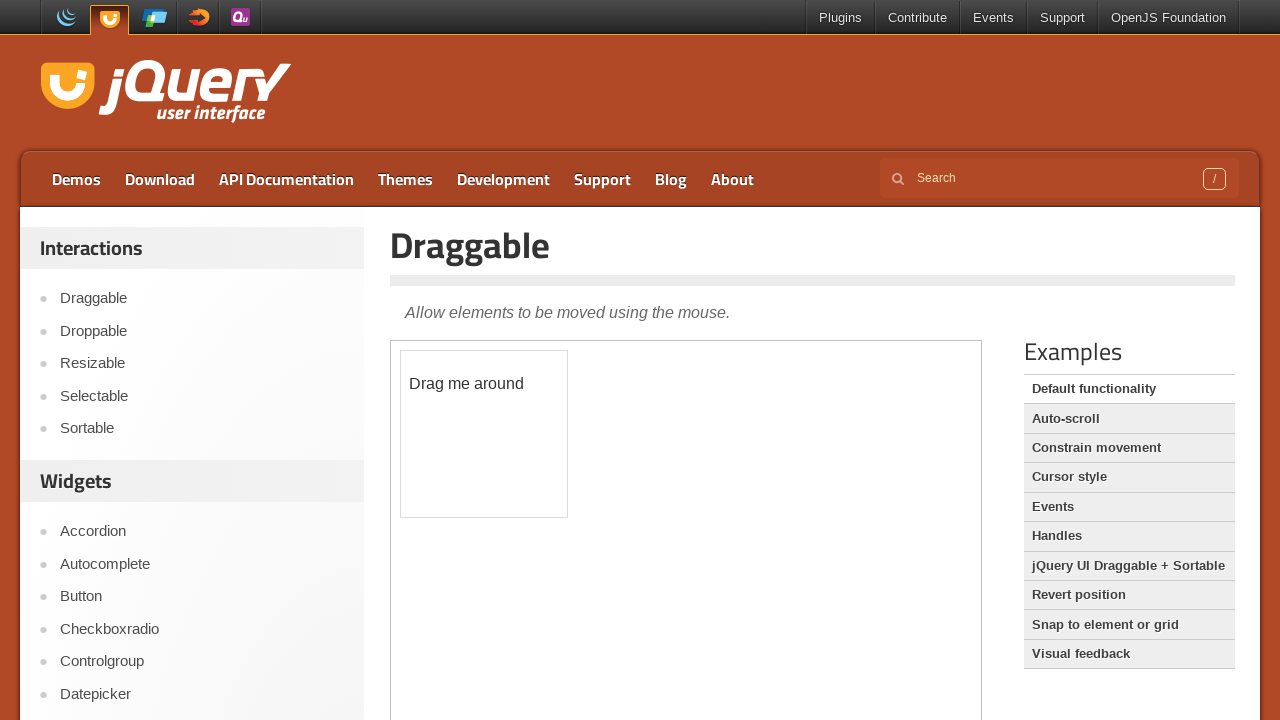

Retrieved bounding box coordinates of draggable element
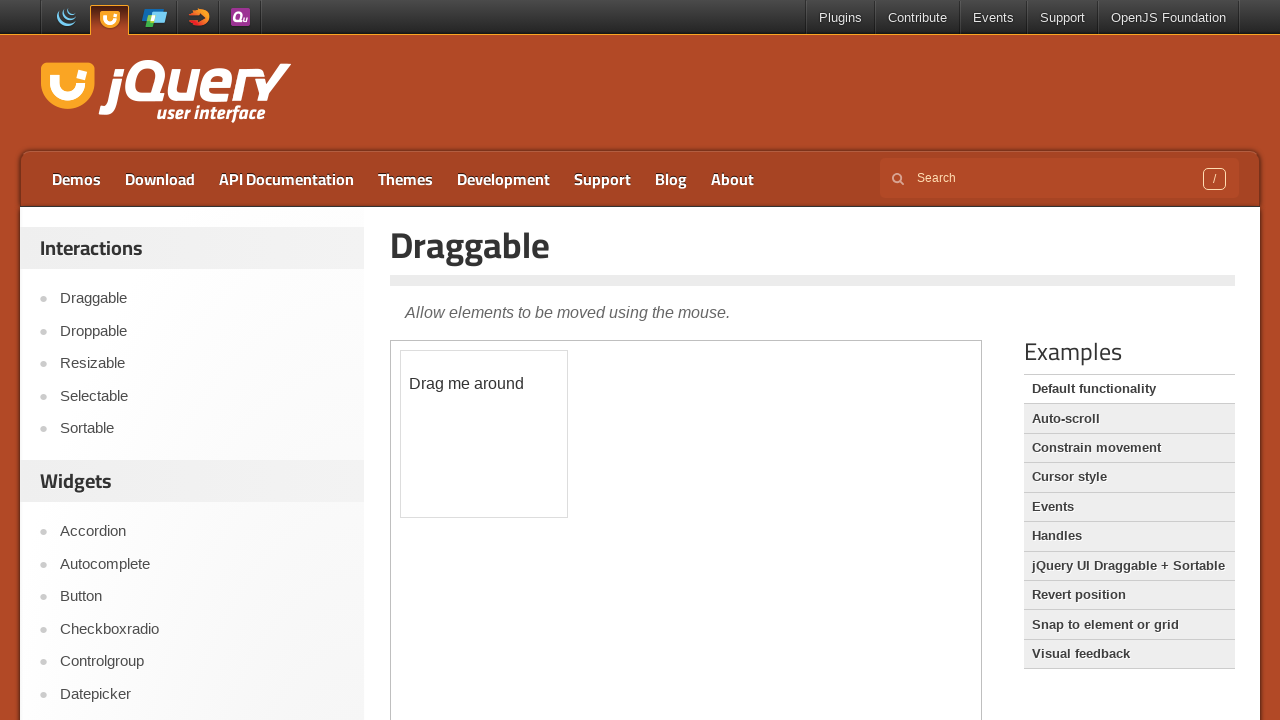

Moved mouse to center of draggable element at (484, 384)
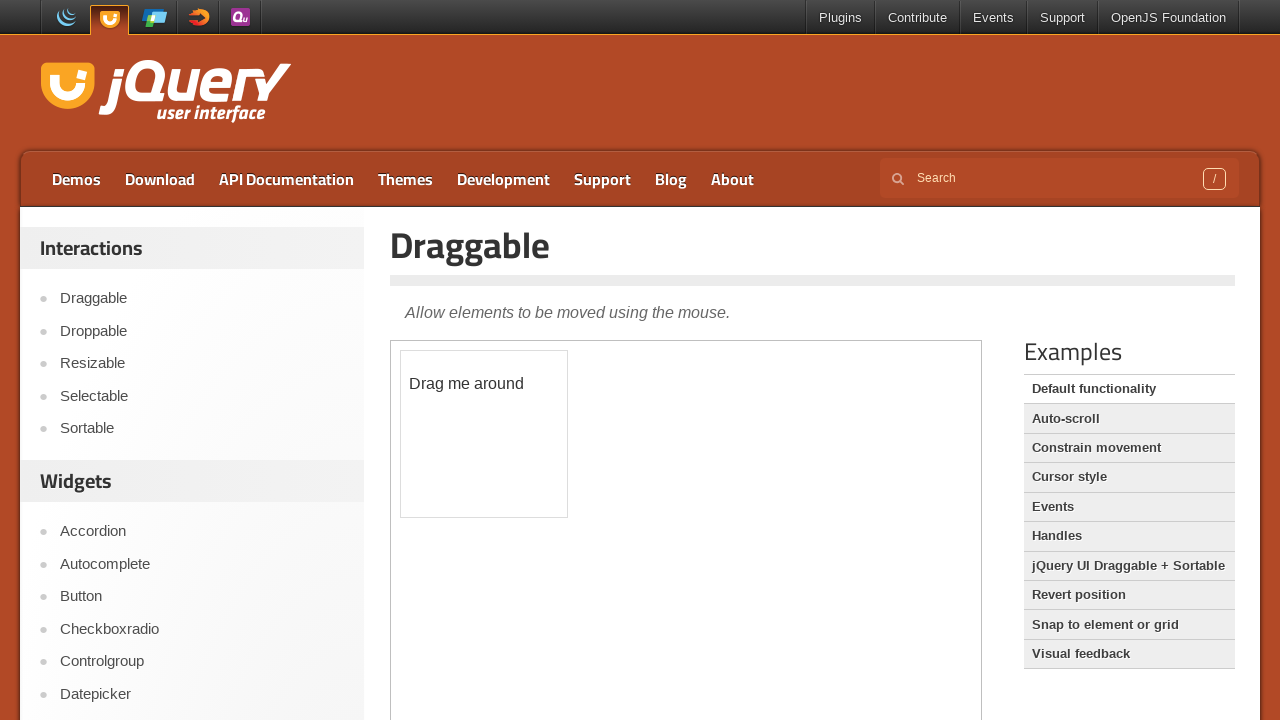

Pressed mouse button down to start drag at (484, 384)
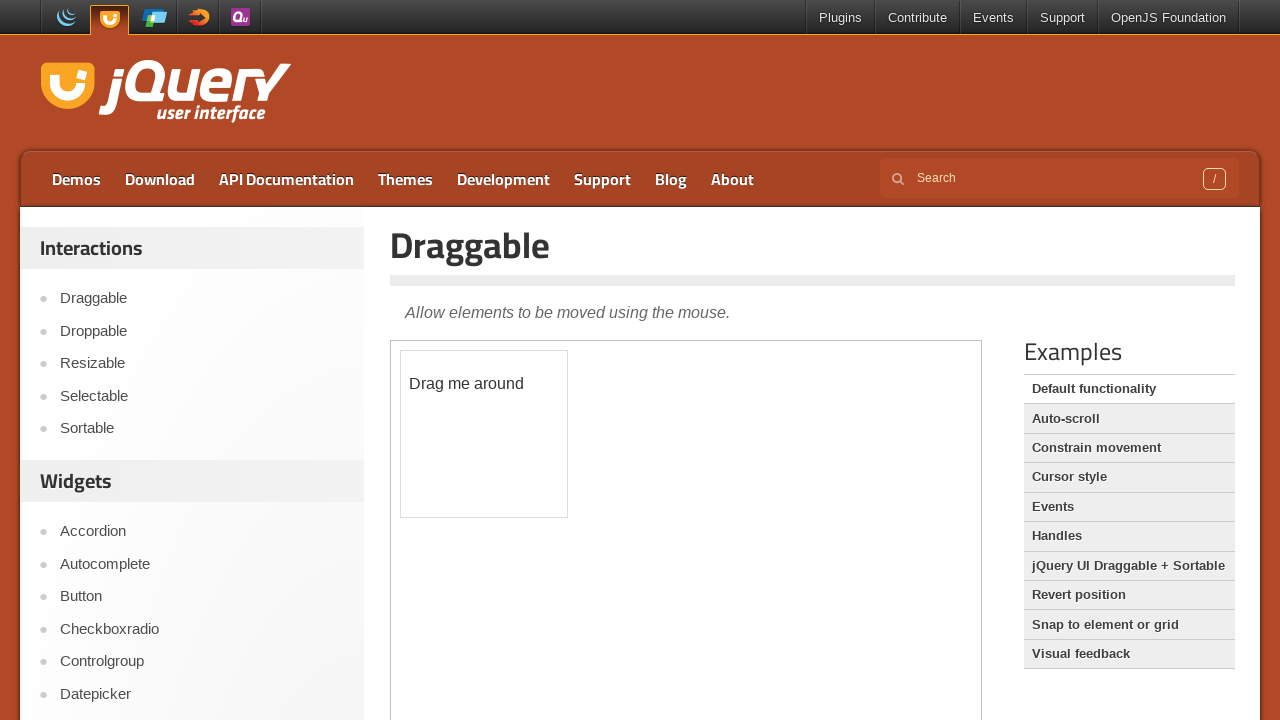

Dragged element 50px right and 100px down at (534, 484)
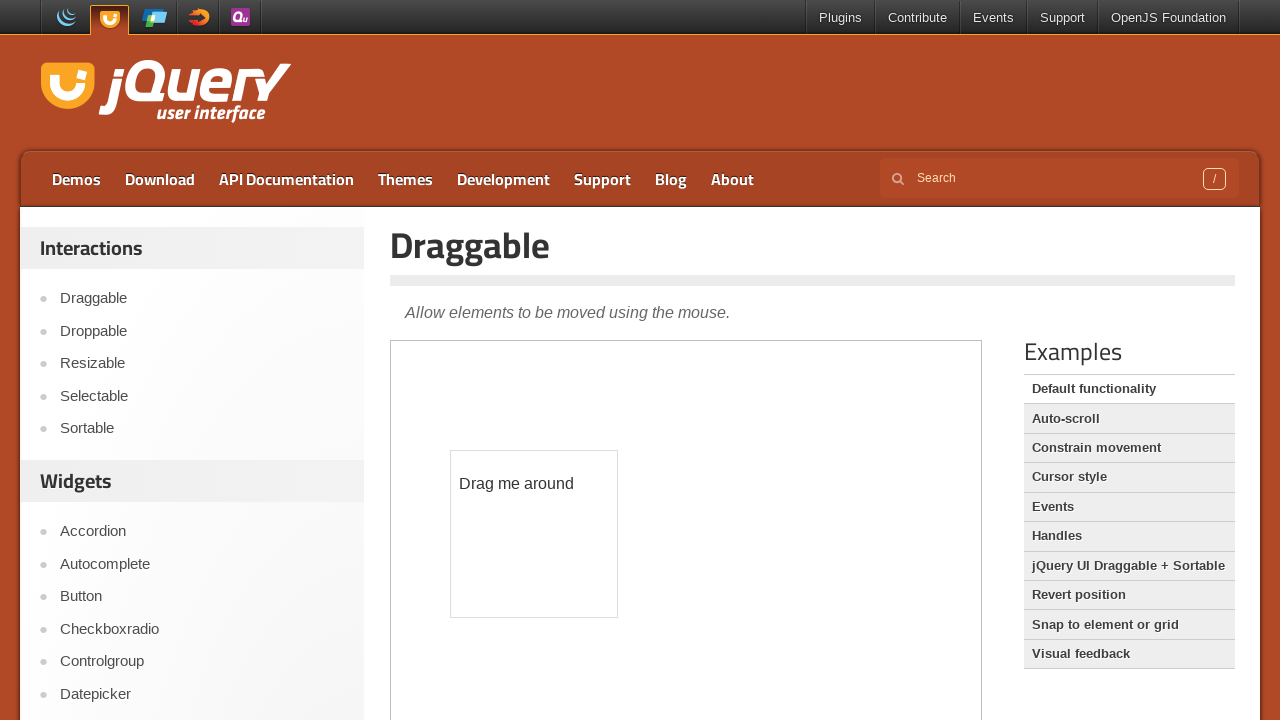

Released mouse button to complete drag operation at (534, 484)
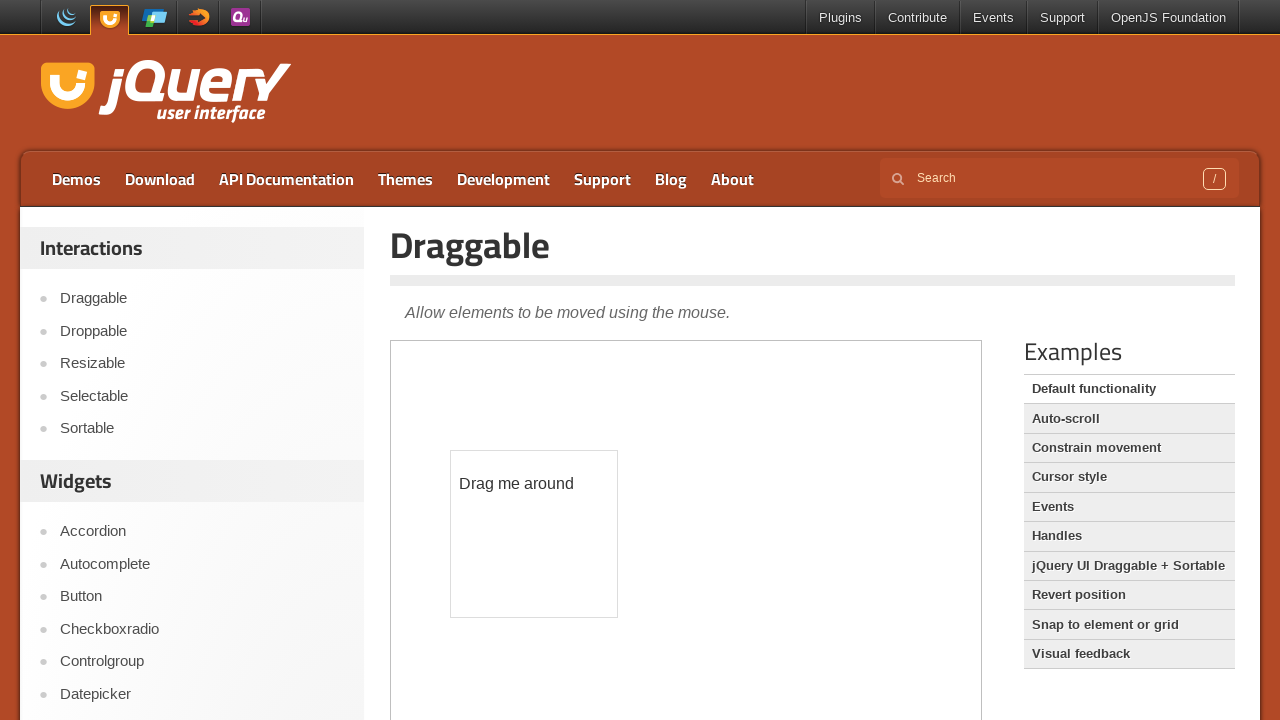

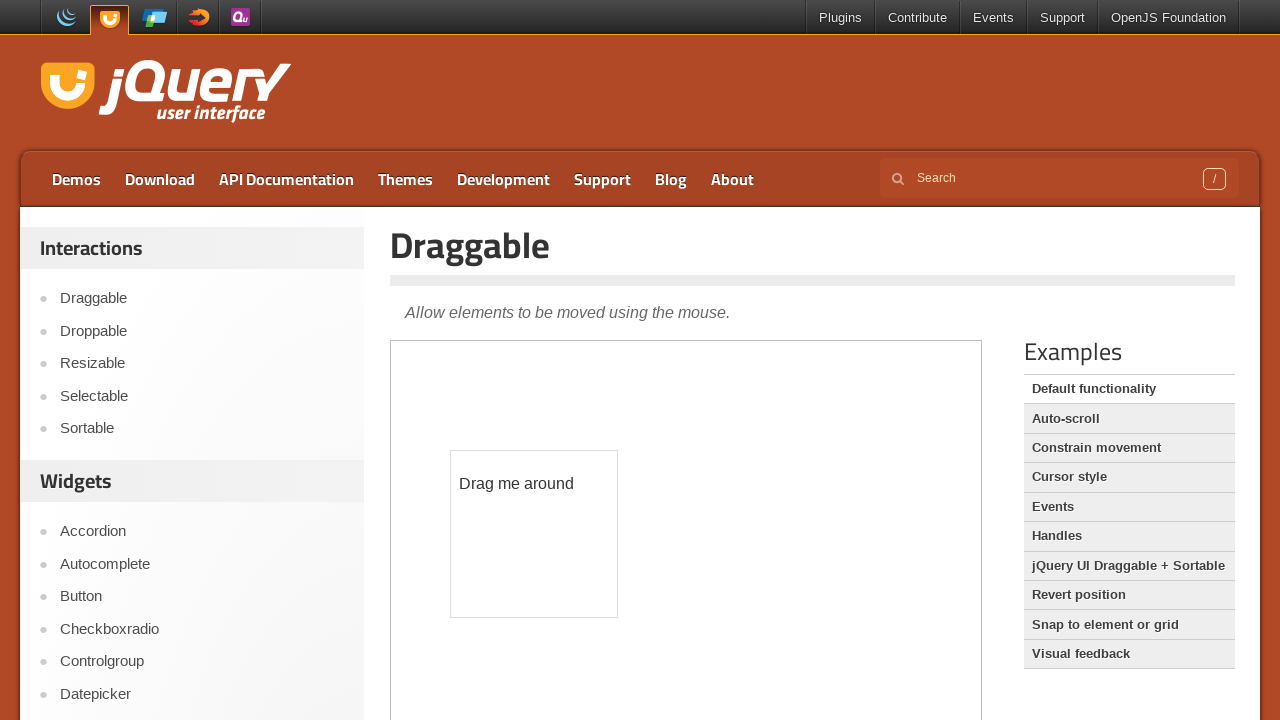